Tests dropdown selection functionality by selecting options using different methods: by index, by visible text, and by value

Starting URL: https://demoqa.com/select-menu

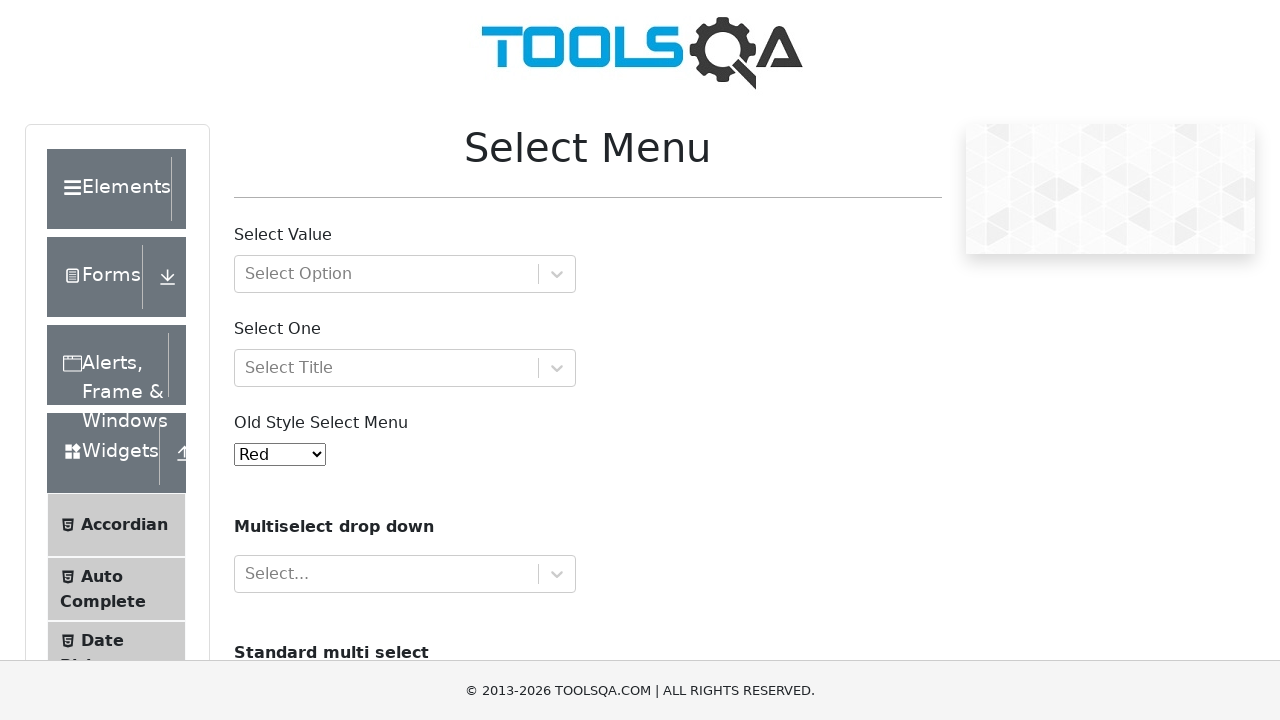

Selected option by index 5 (Purple) from dropdown menu on #oldSelectMenu
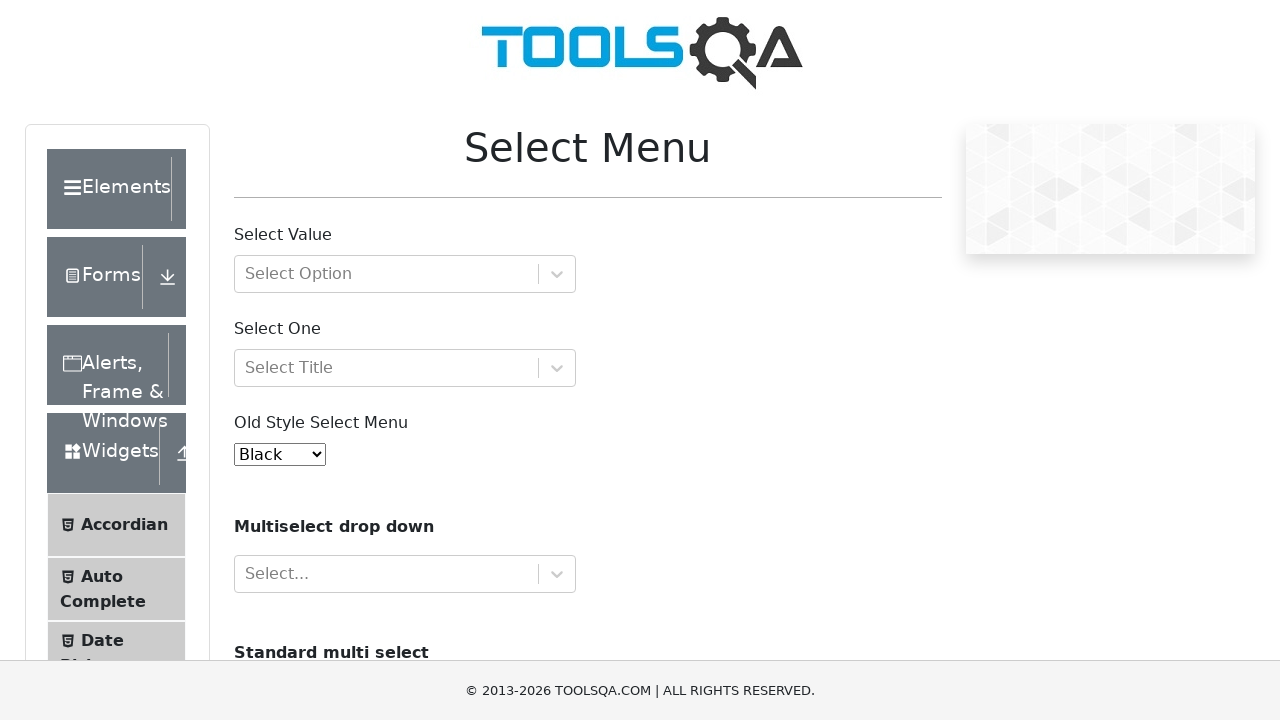

Selected option by visible text 'Voilet' from dropdown menu on #oldSelectMenu
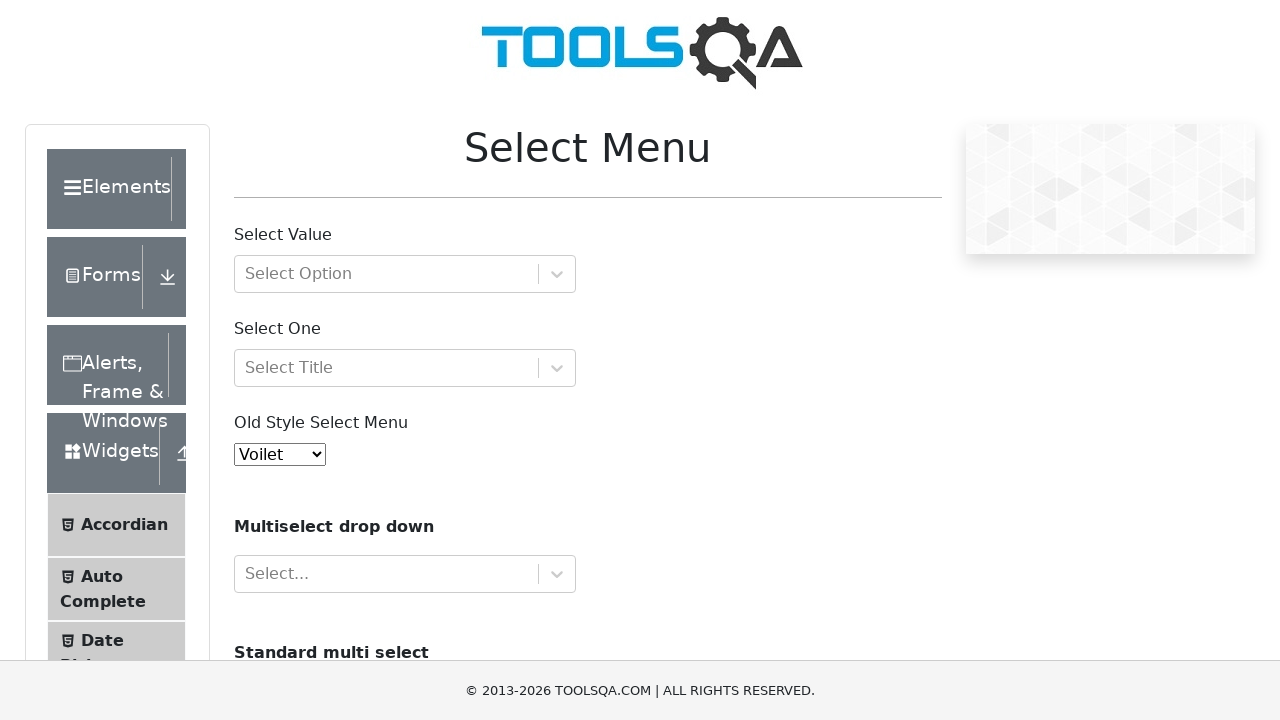

Selected option by value '6' from dropdown menu on #oldSelectMenu
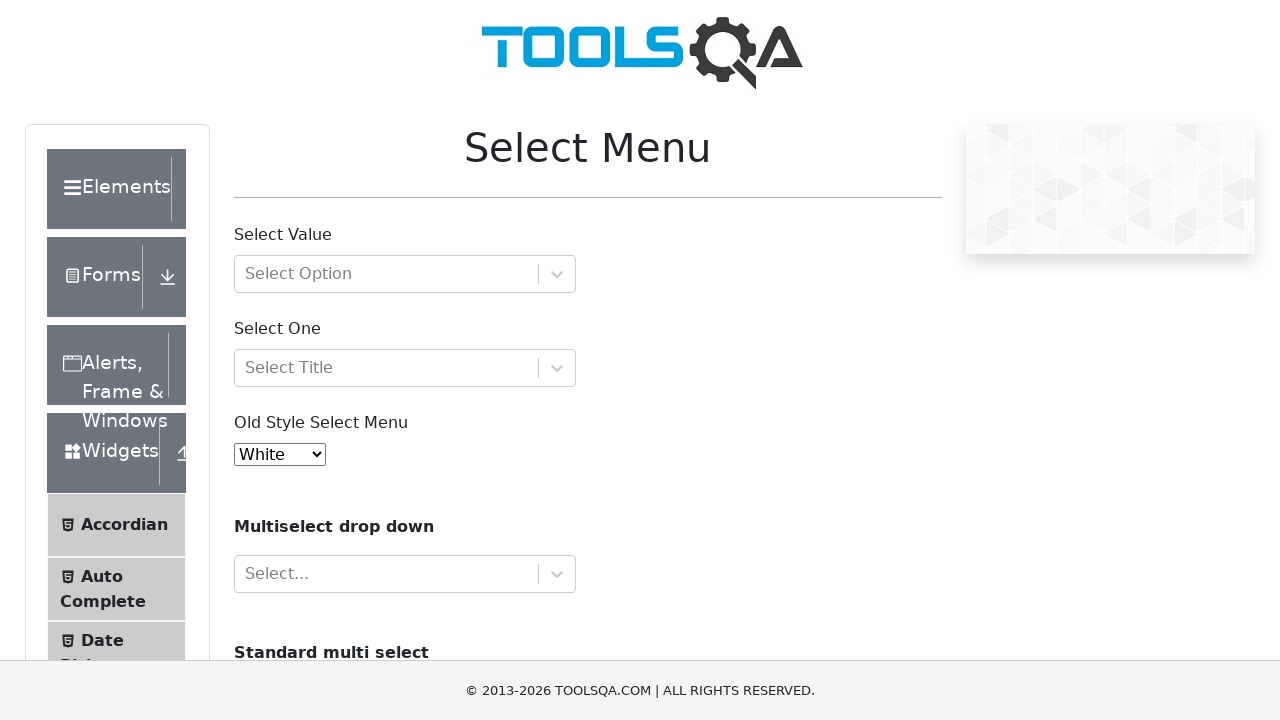

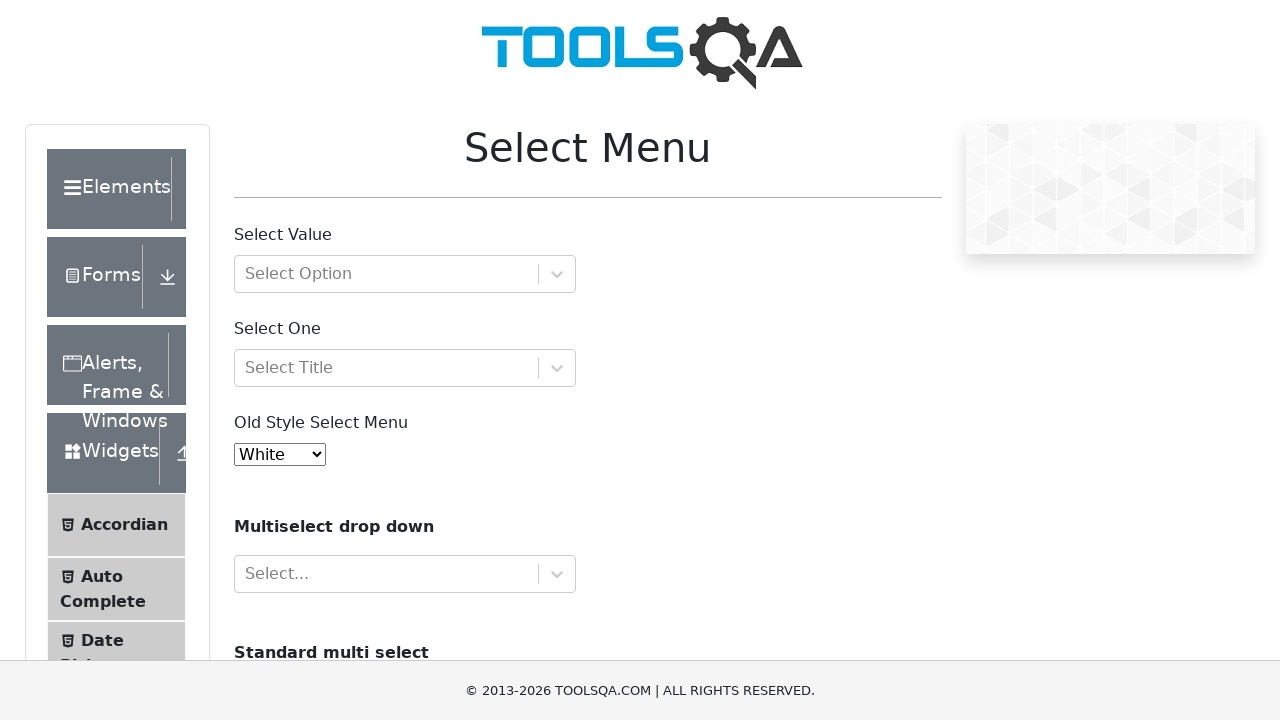